Tests drag and drop functionality on jQueryUI demo page by dragging a draggable element onto a droppable target within an iframe.

Starting URL: https://jqueryui.com/droppable/

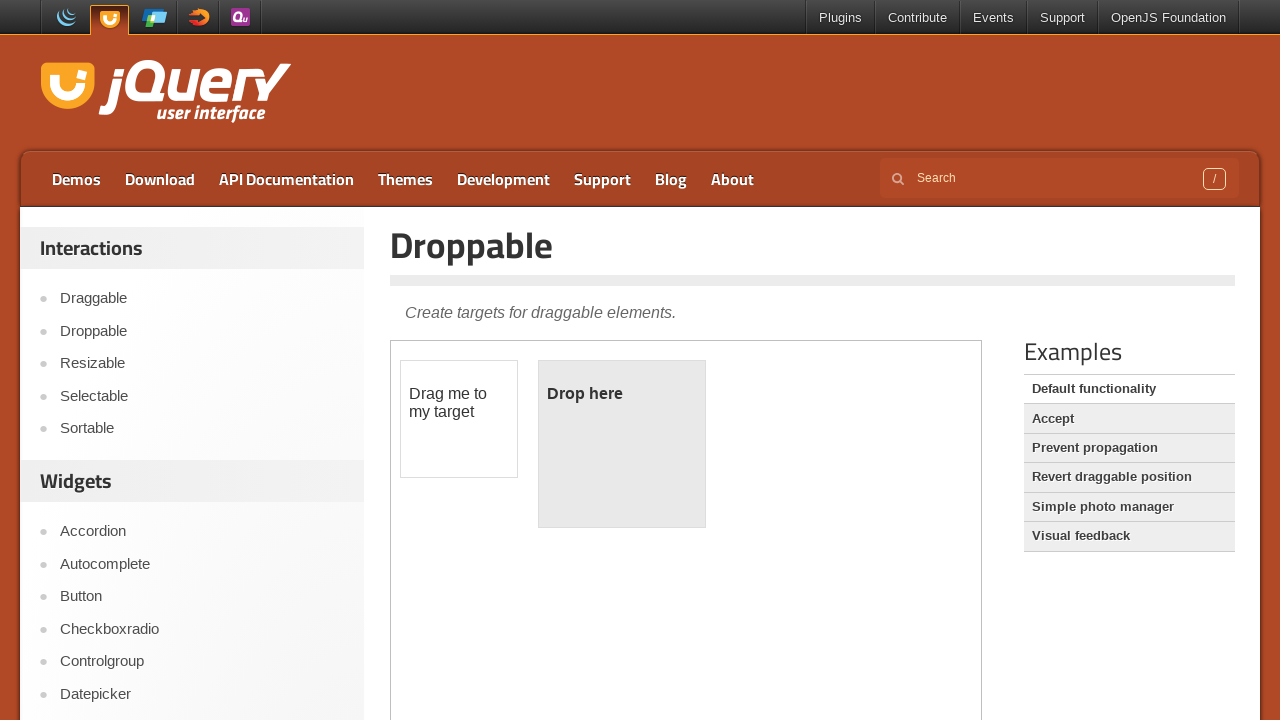

Located the demo iframe containing drag and drop elements
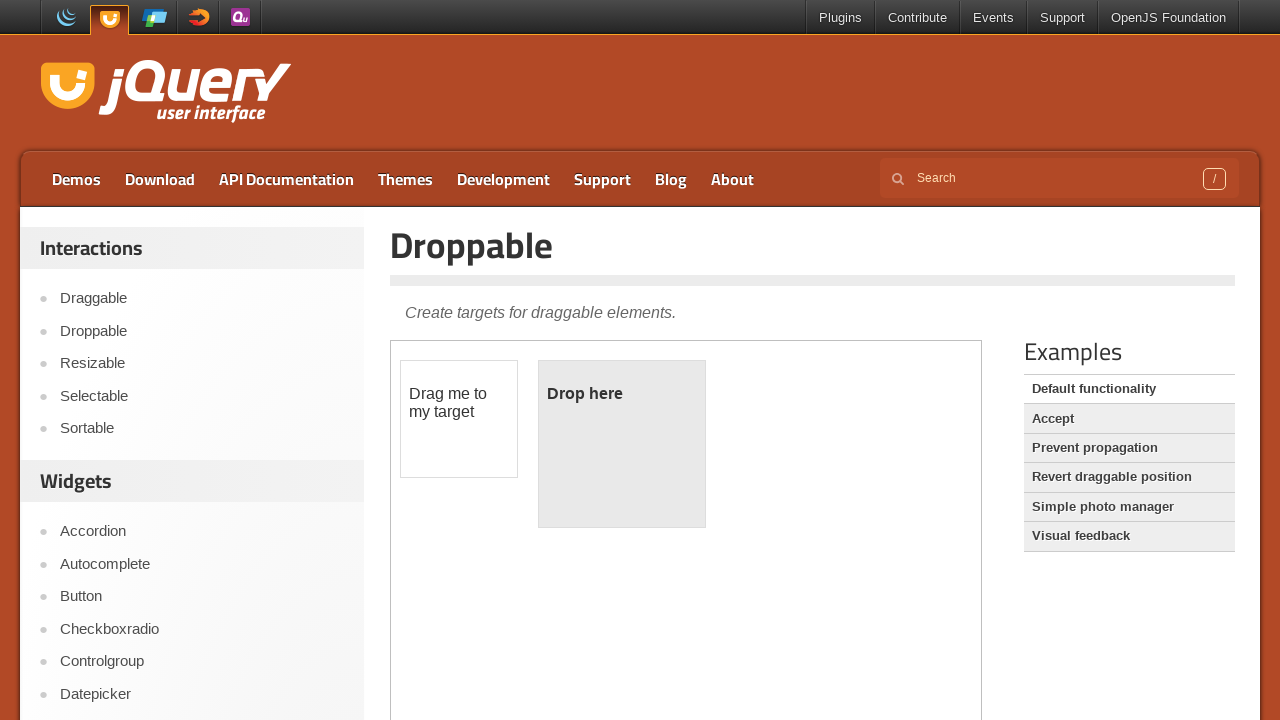

Located the draggable source element with id 'draggable'
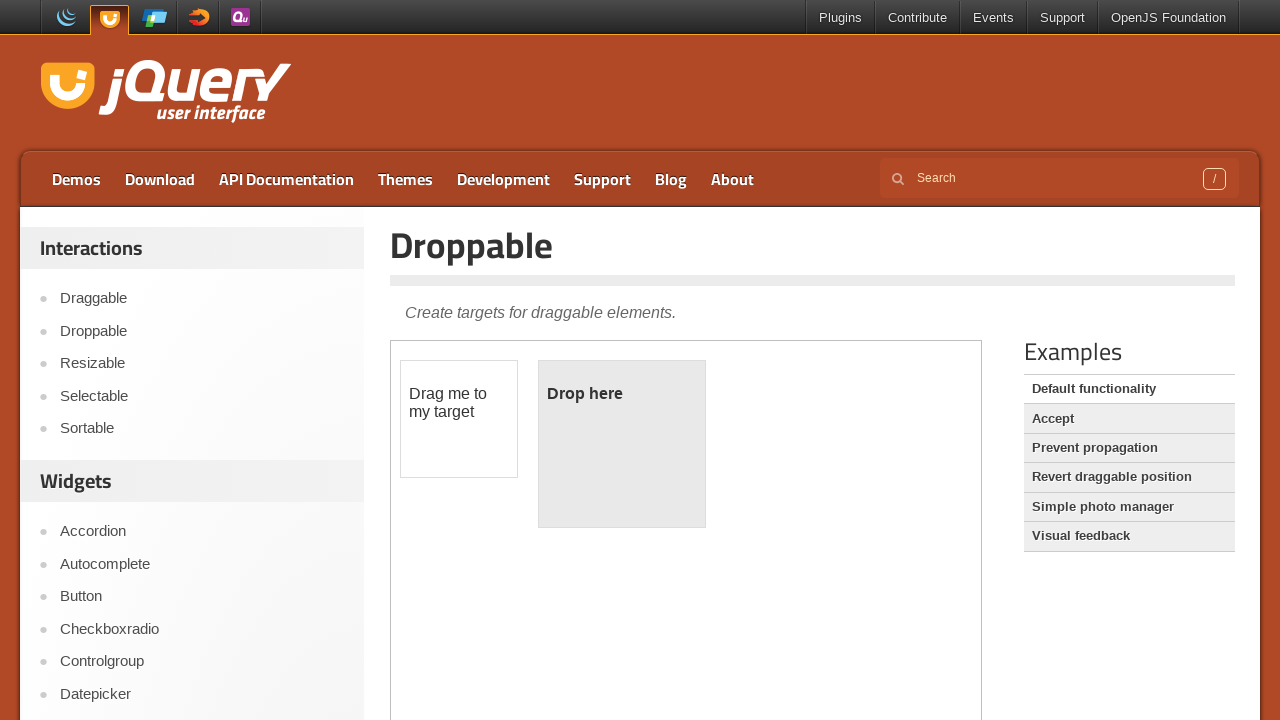

Located the droppable target element with id 'droppable'
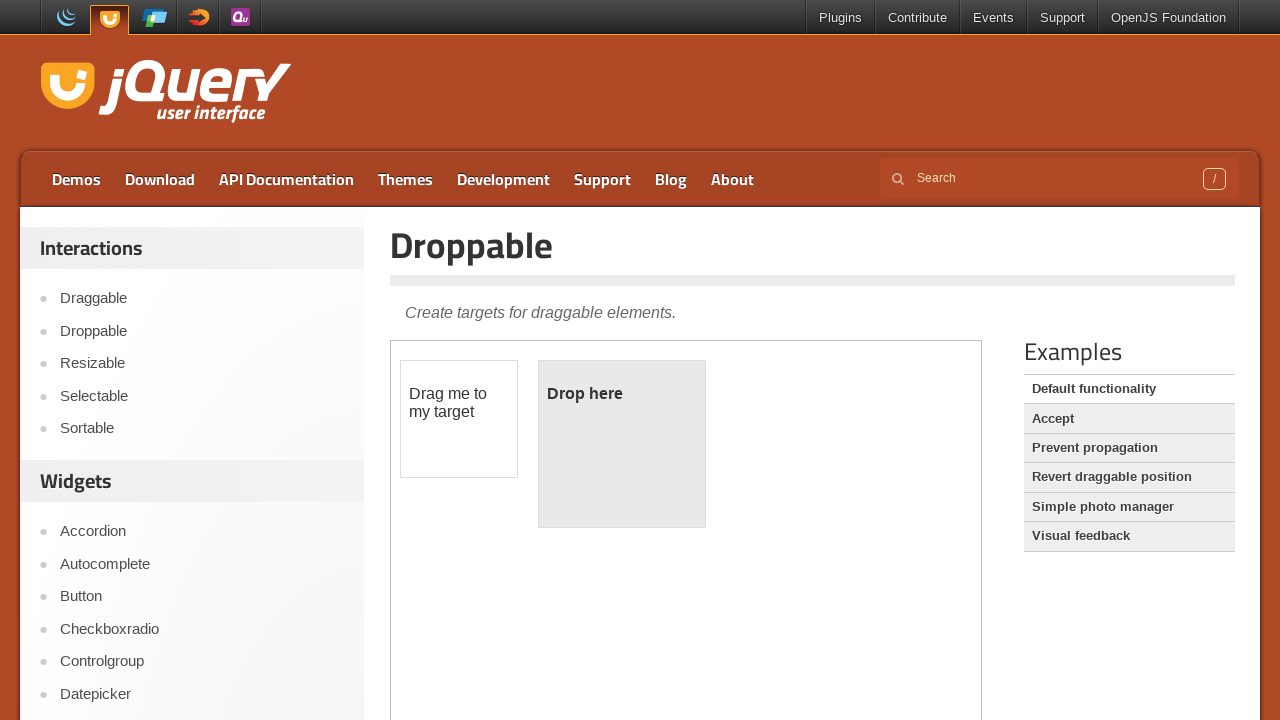

Dragged the draggable element onto the droppable target at (622, 444)
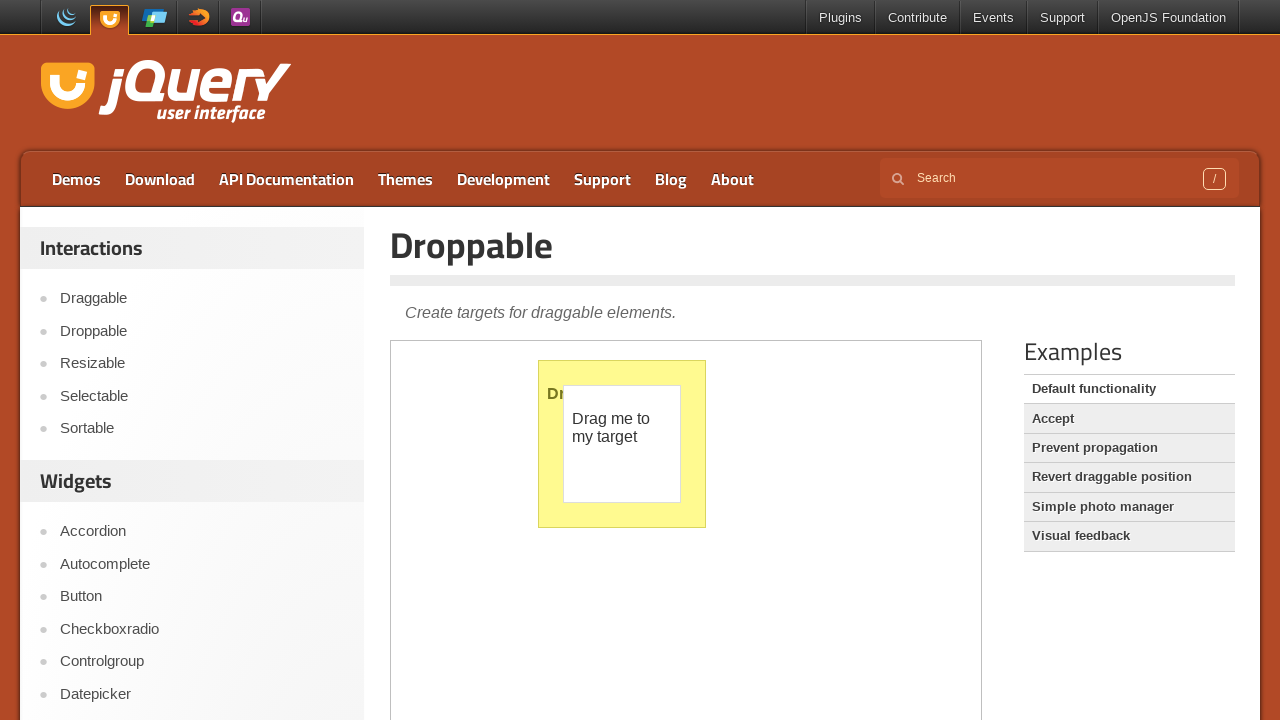

Verified the drop was successful by confirming droppable element displays 'Dropped!' text
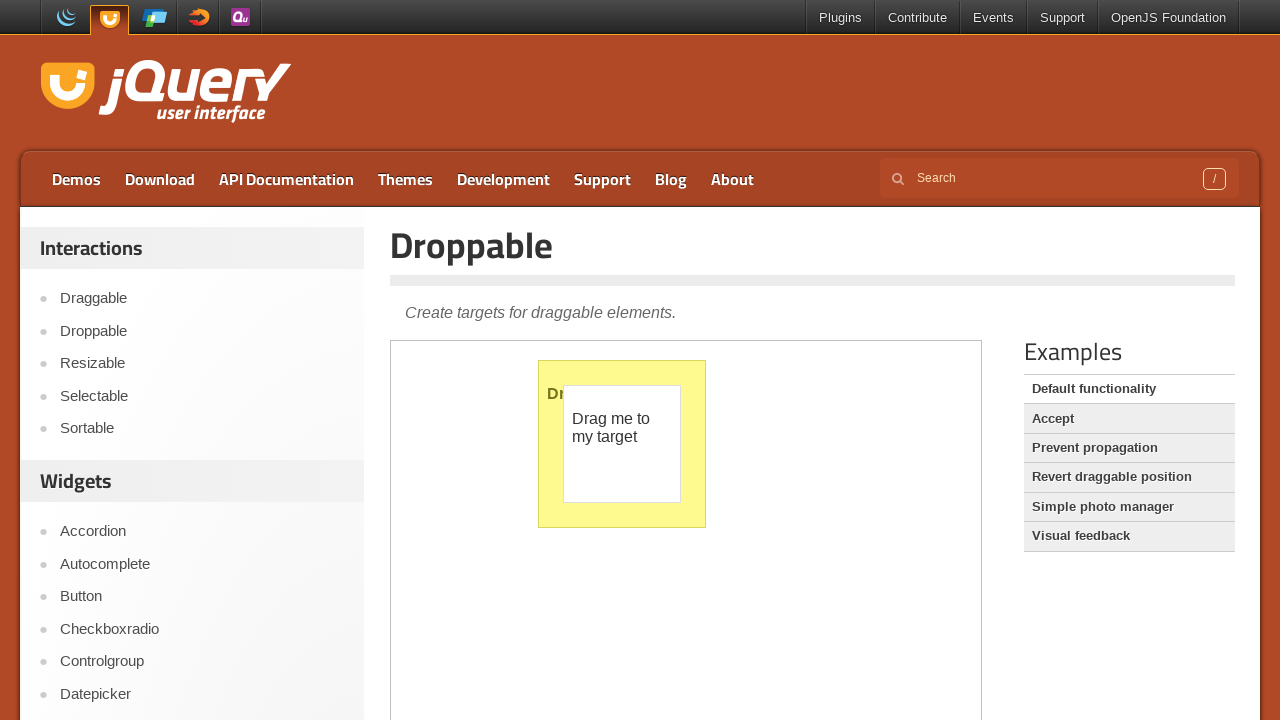

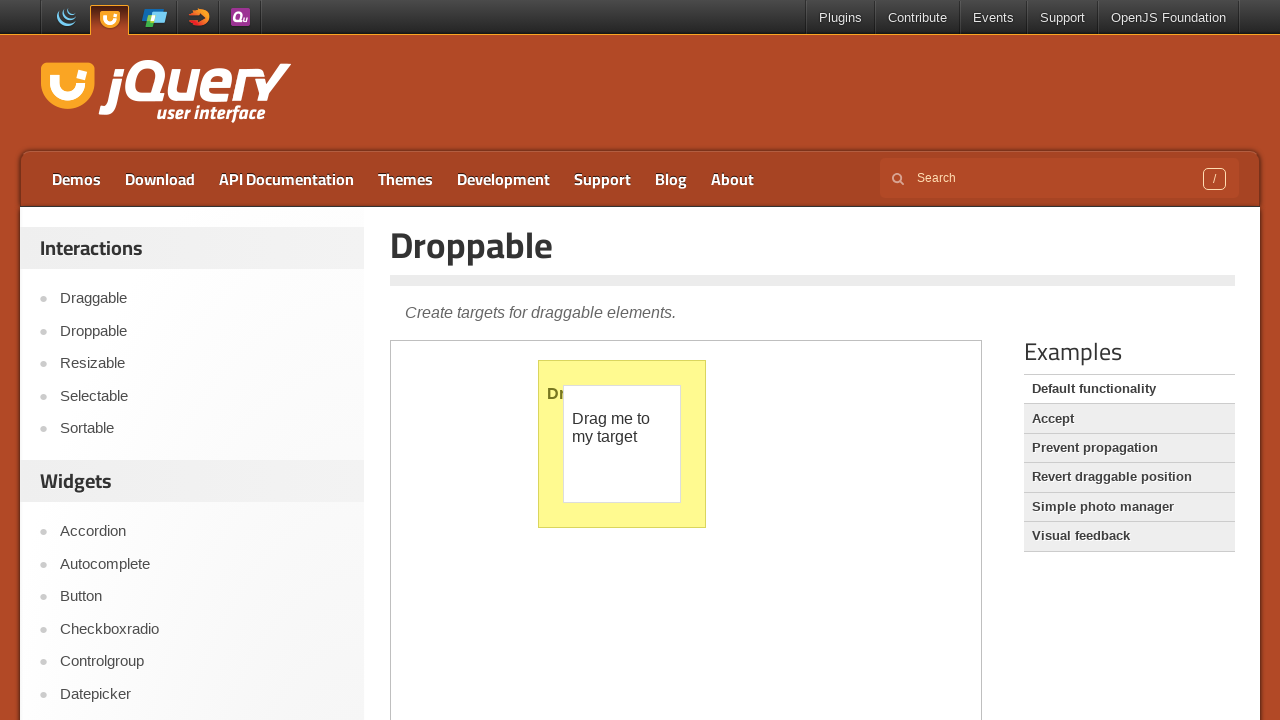